Navigates to the Heroku test application homepage and clicks on the "Inputs" link to access the inputs demo page.

Starting URL: https://the-internet.herokuapp.com/

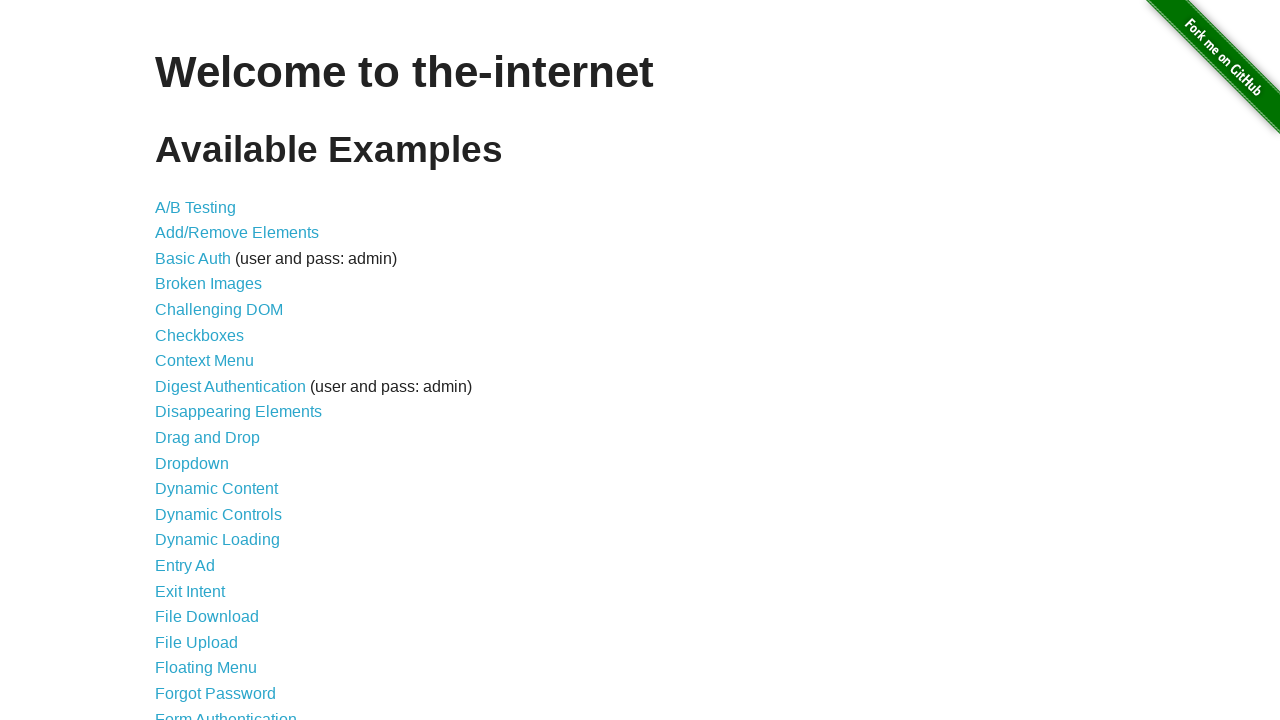

Navigated to Heroku test application homepage
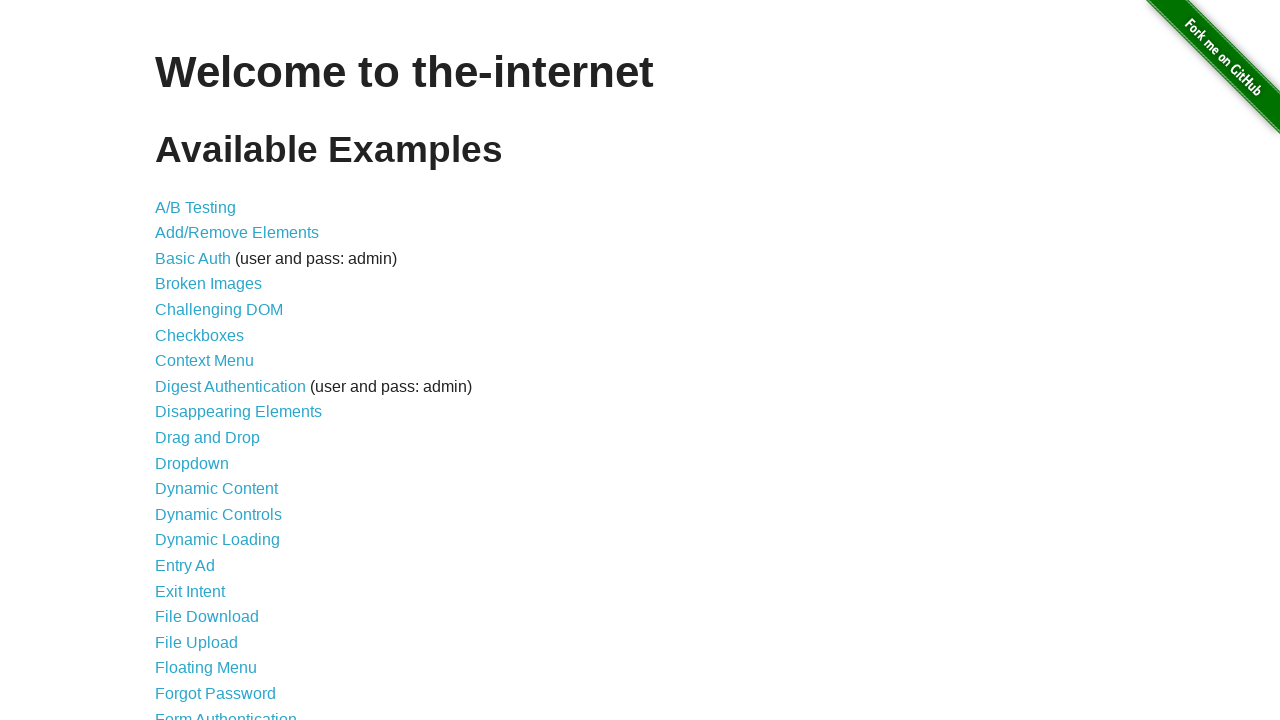

Clicked on the Inputs link at (176, 361) on a:text('Inputs')
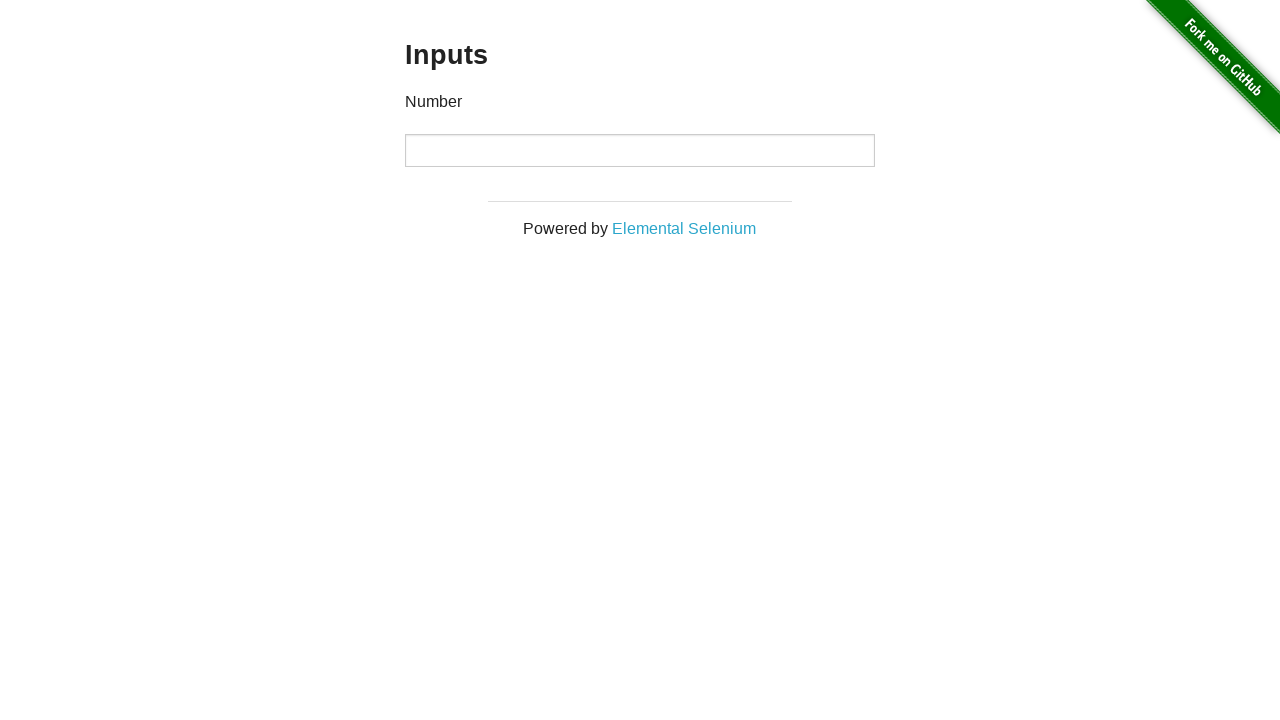

Inputs demo page loaded successfully
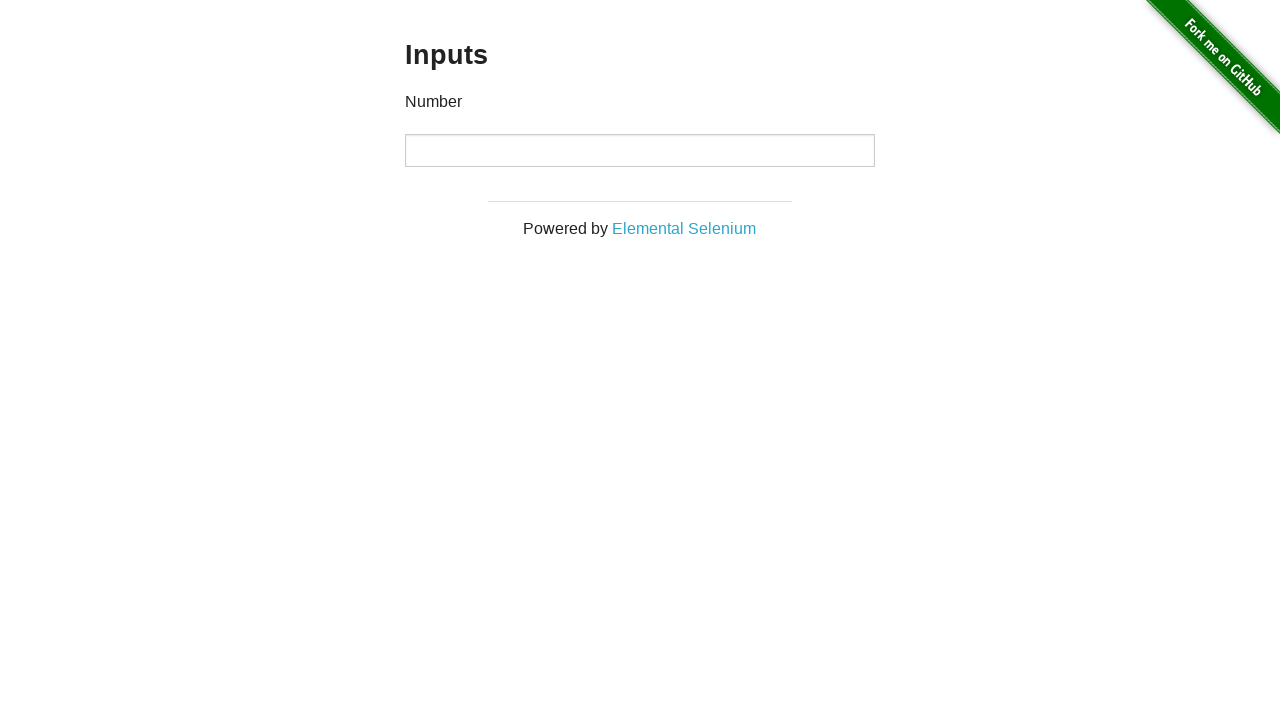

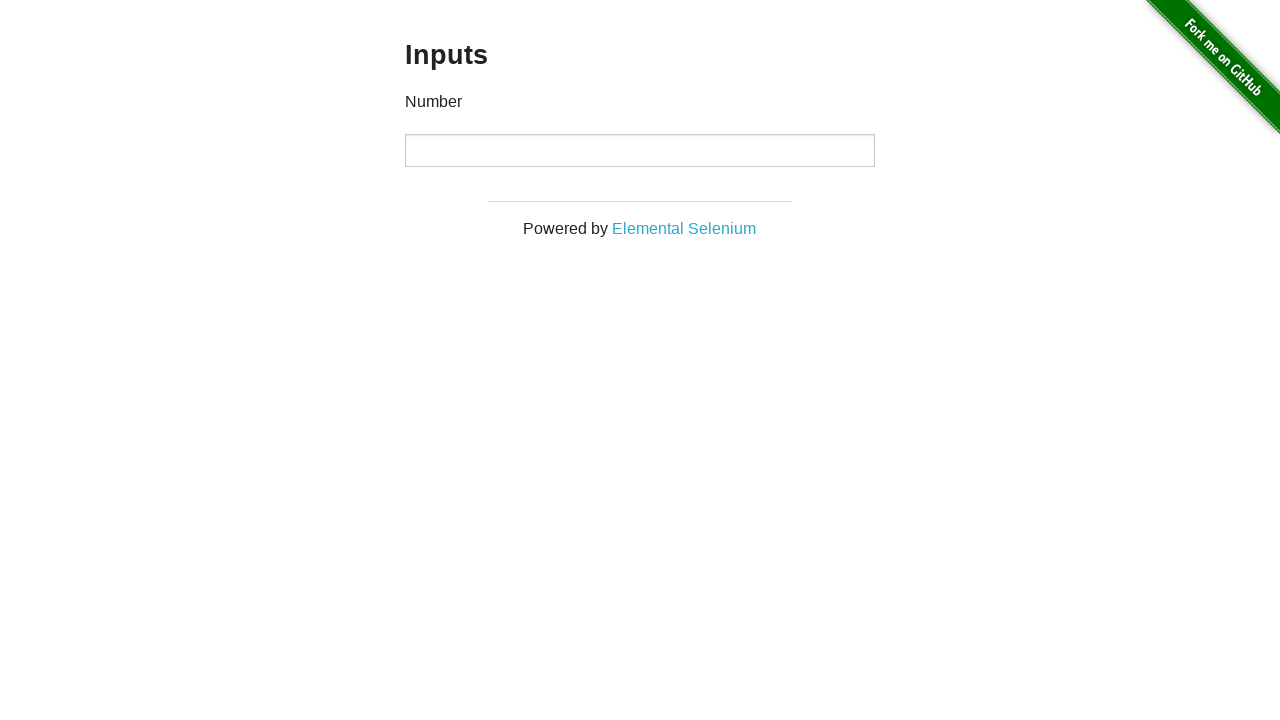